Tests keyboard actions by typing text in the first text box, selecting all text with Ctrl+A, copying with Ctrl+C, tabbing to the next field, and pasting with Ctrl+V to verify keyboard shortcuts work correctly.

Starting URL: https://text-compare.com/

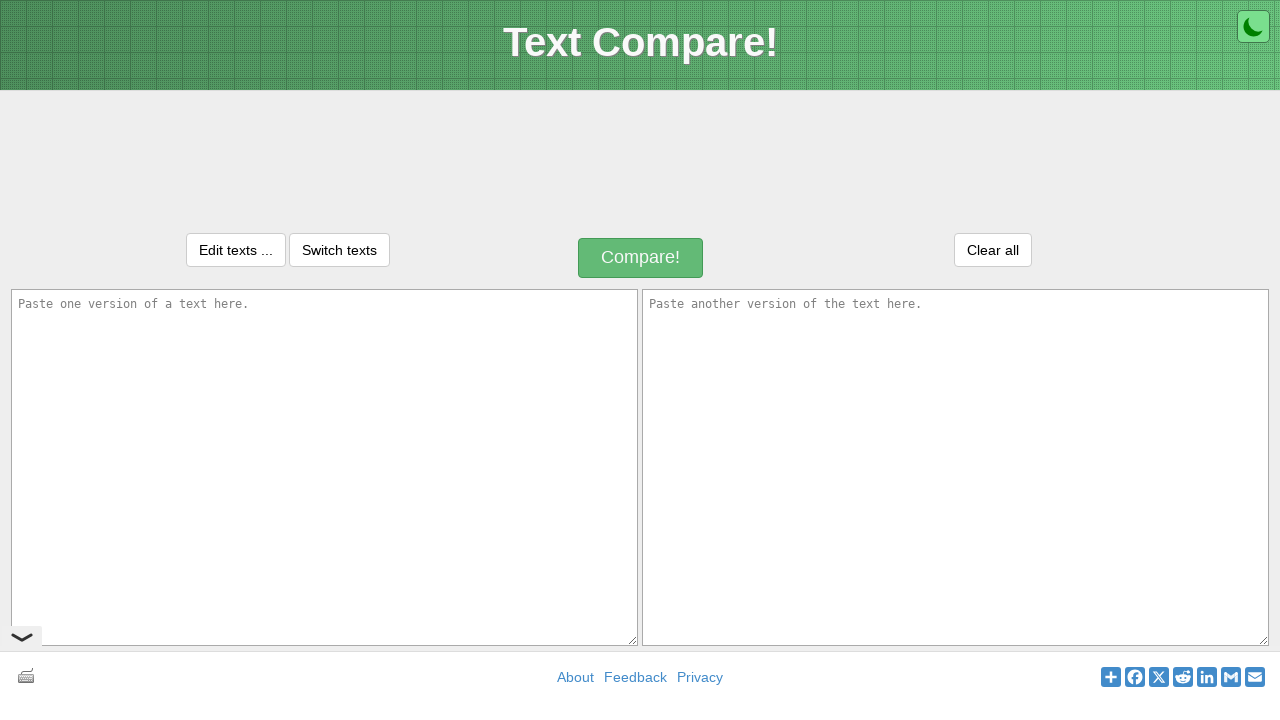

Filled first text box with 'Welcome to India' on #inputText1
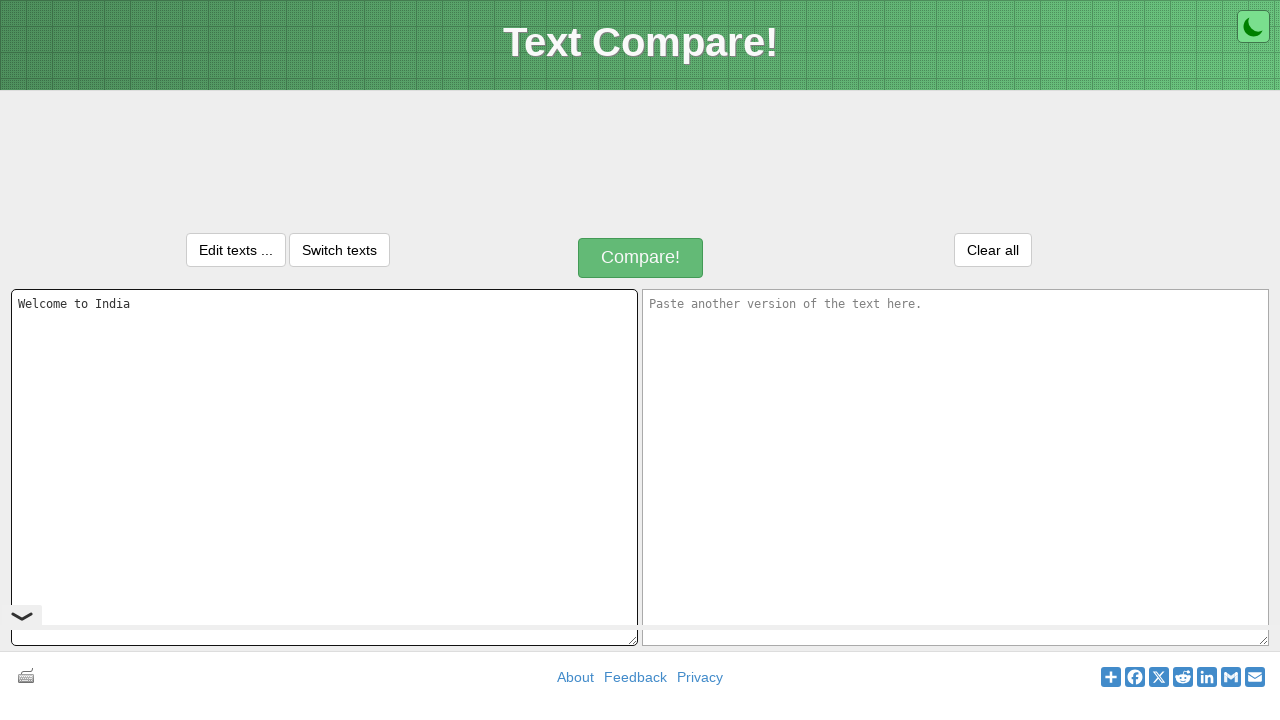

Clicked on first text box to ensure focus at (324, 467) on #inputText1
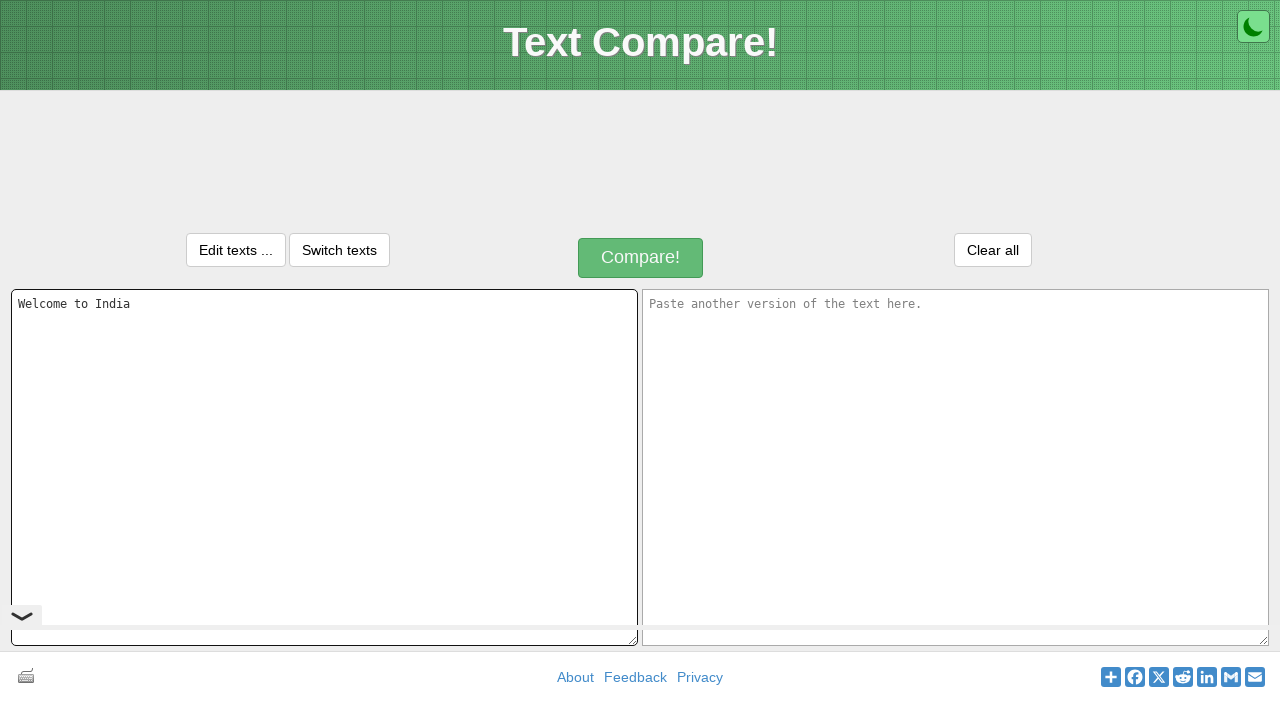

Pressed Ctrl+A to select all text in first text box
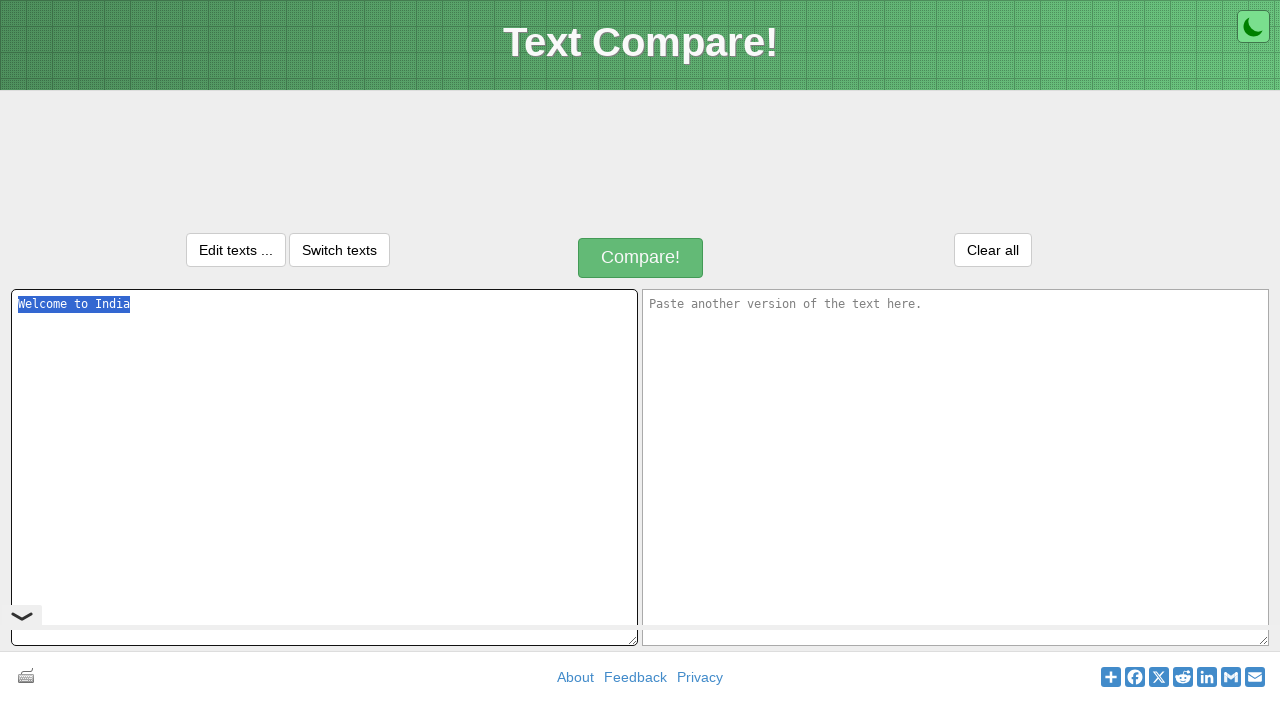

Pressed Ctrl+C to copy selected text
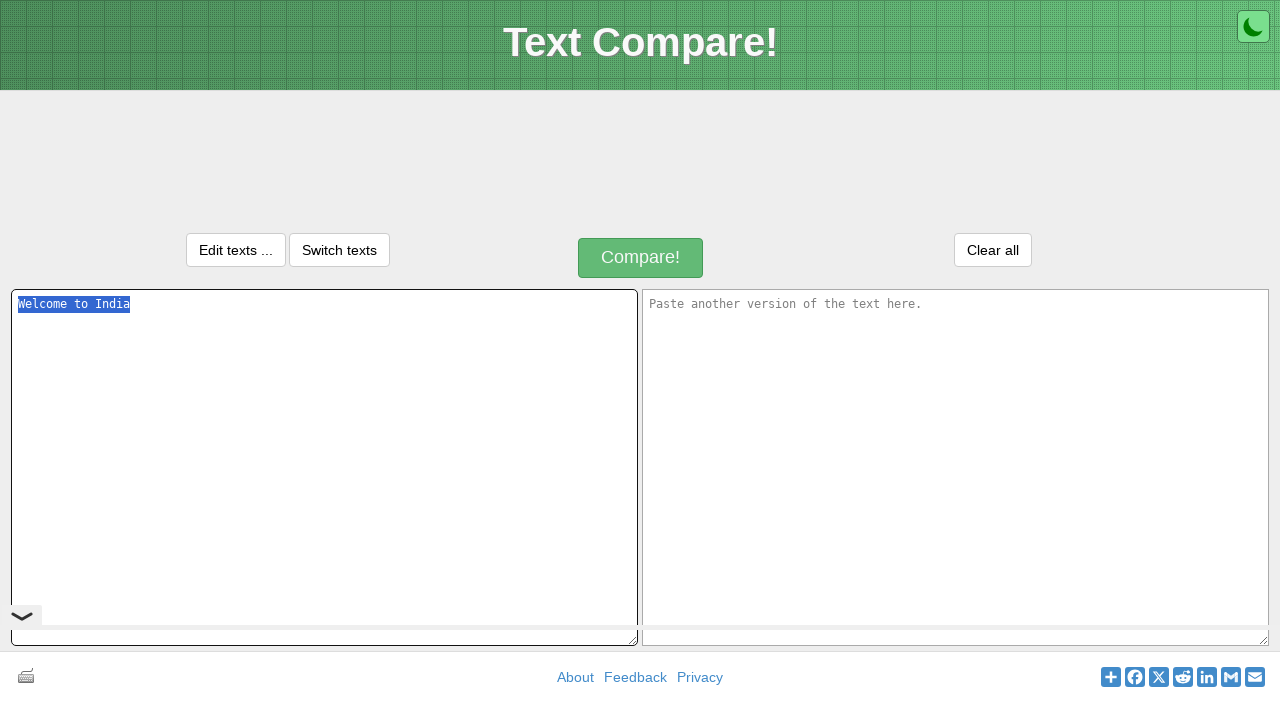

Pressed Tab to move focus to next text box
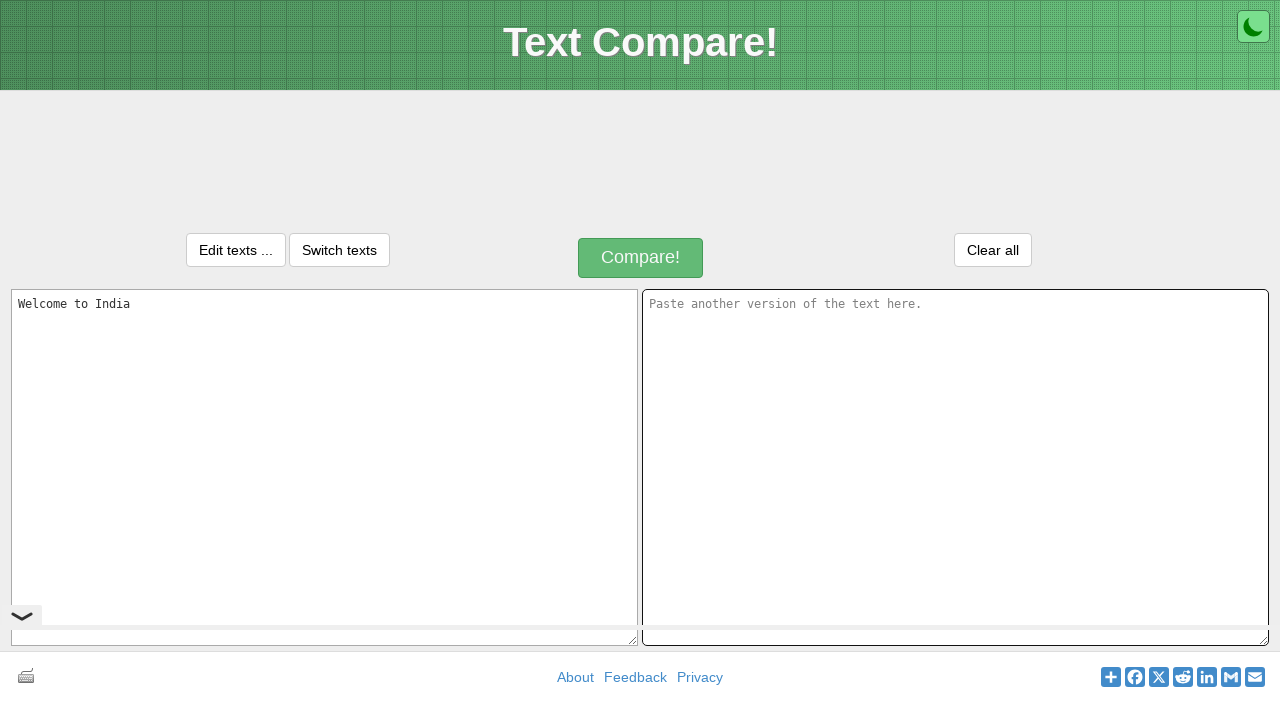

Pressed Ctrl+V to paste text into second text box
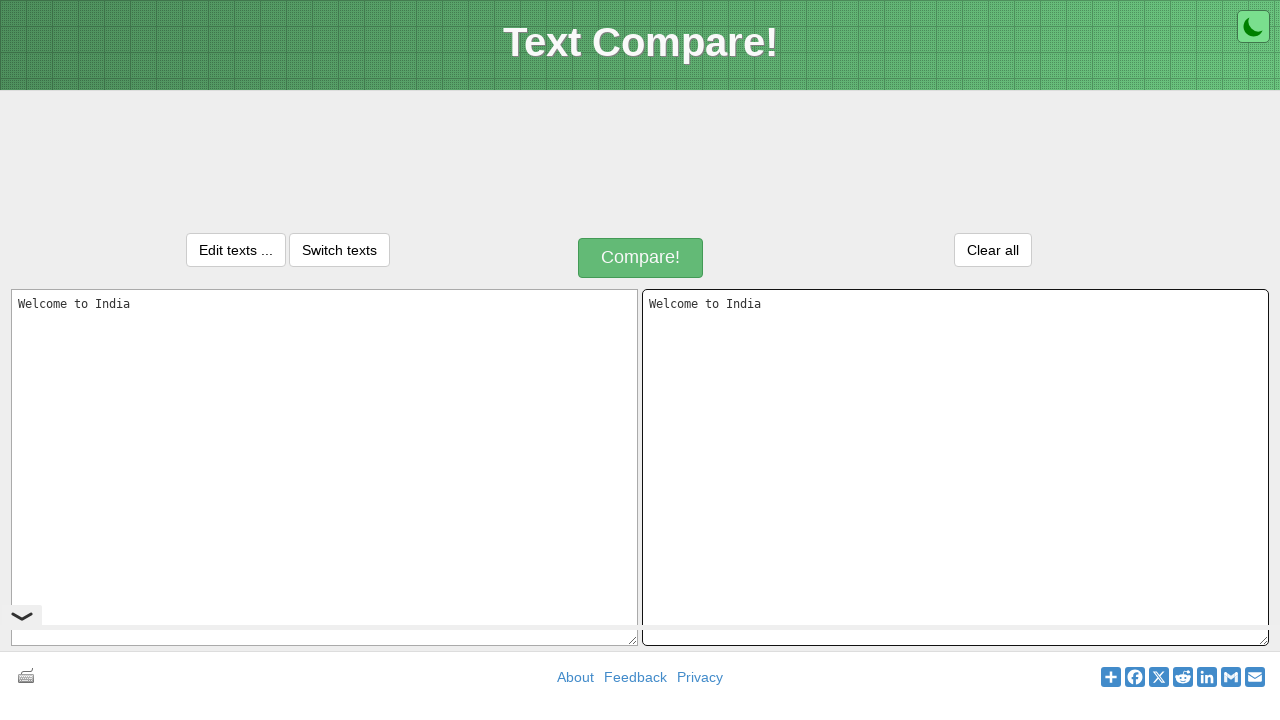

Waited 500ms for paste operation to complete
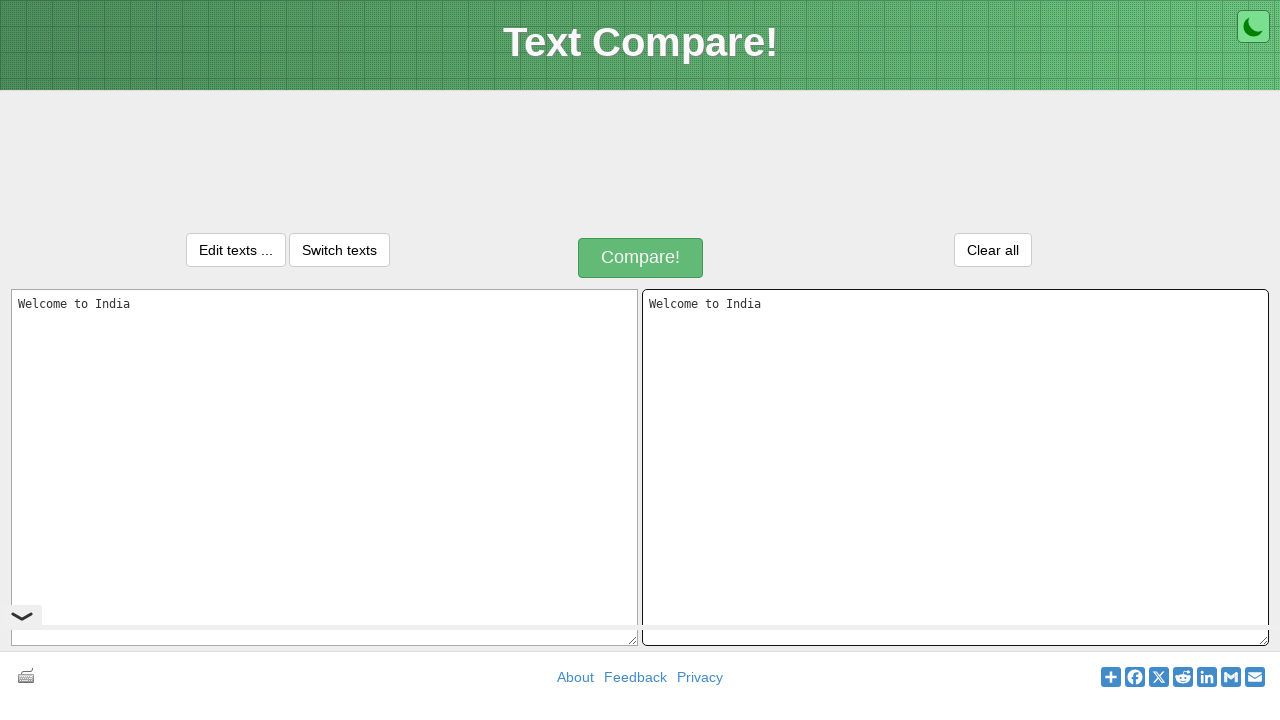

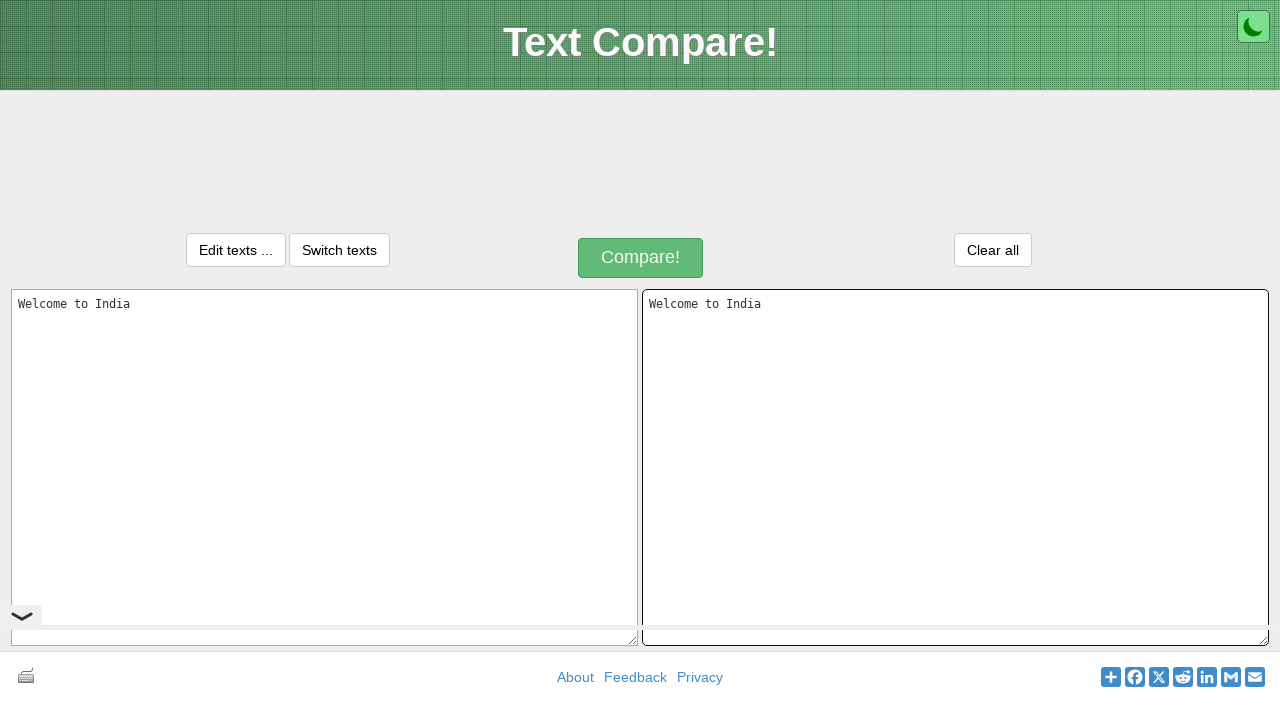